Navigates to Zolota Valves website and clicks on the Certifications link, then verifies the page heading is displayed

Starting URL: https://www.zolotovalves.com/

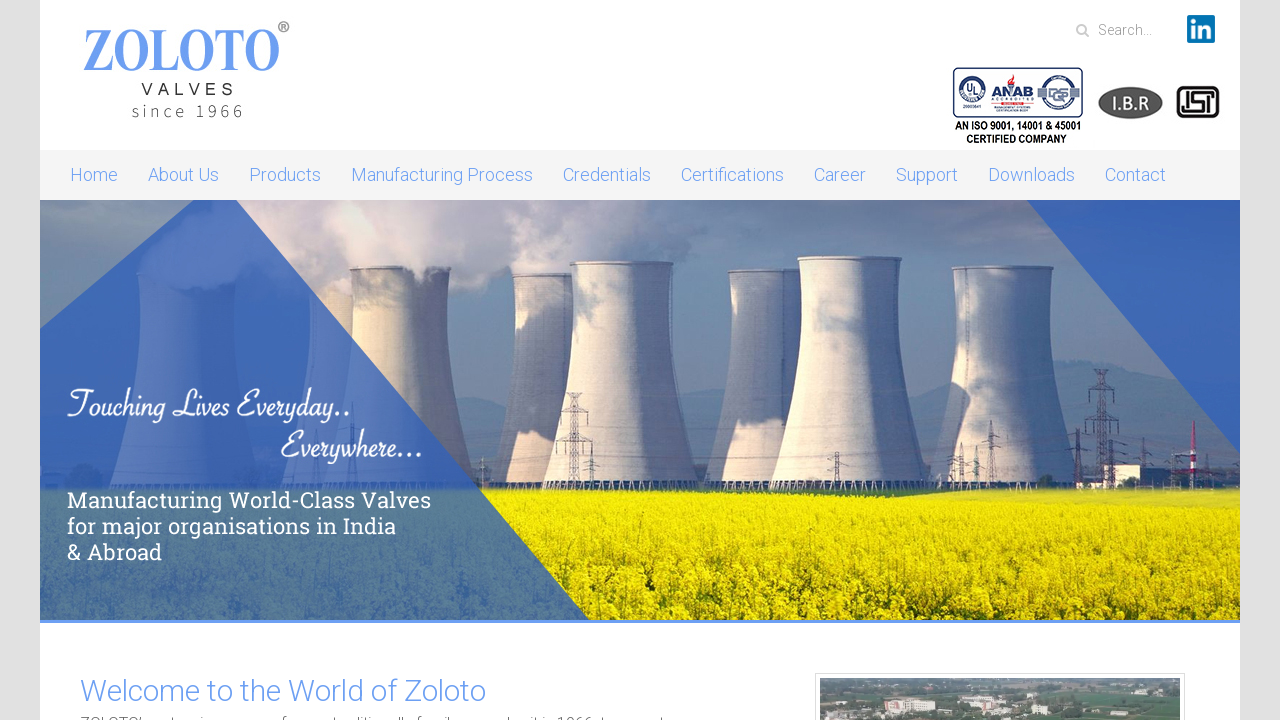

Navigated to Zolota Valves website
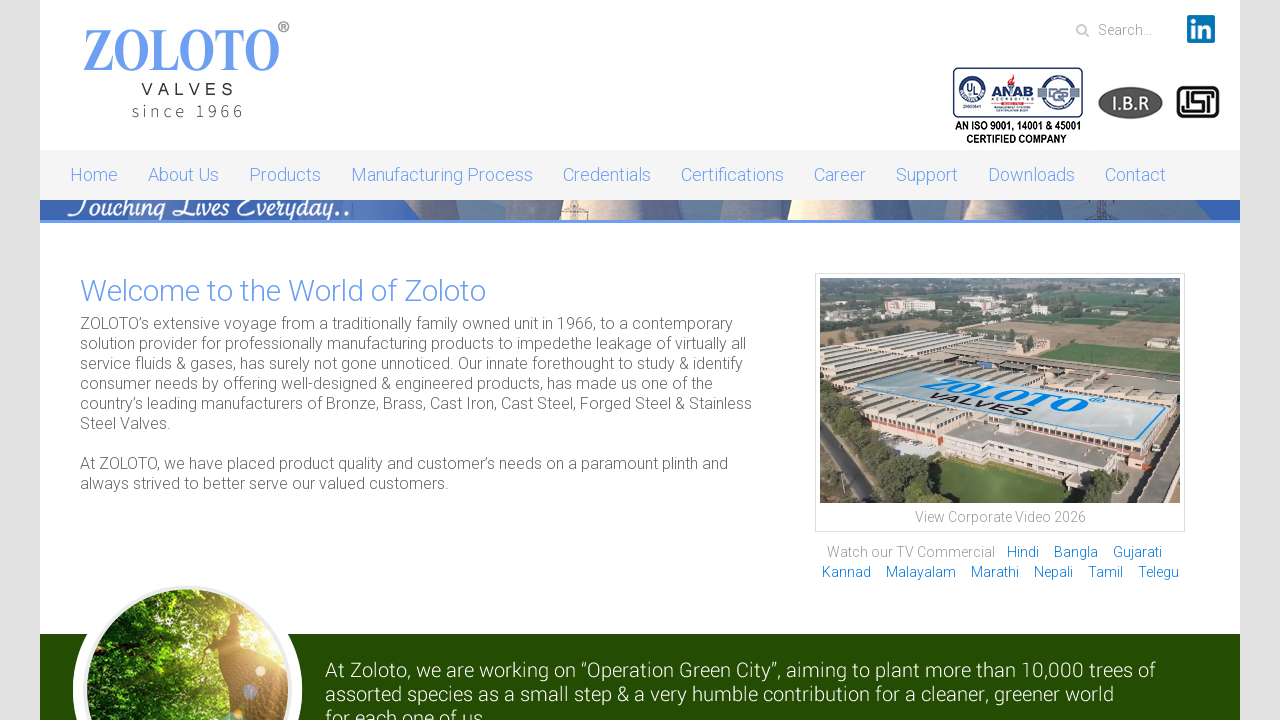

Clicked on the Certifications link at (794, 592) on xpath=(//a[contains(text(),'Certifications')])[3]
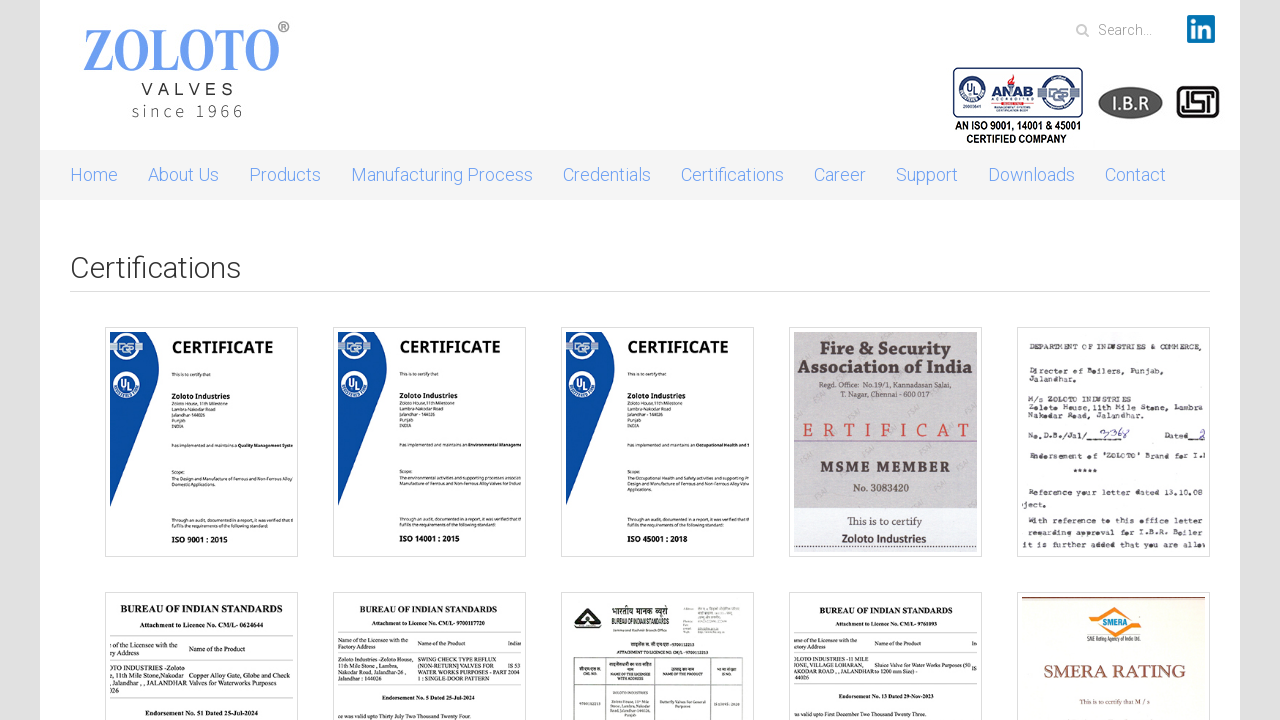

Page heading (h1) is displayed on Certifications page
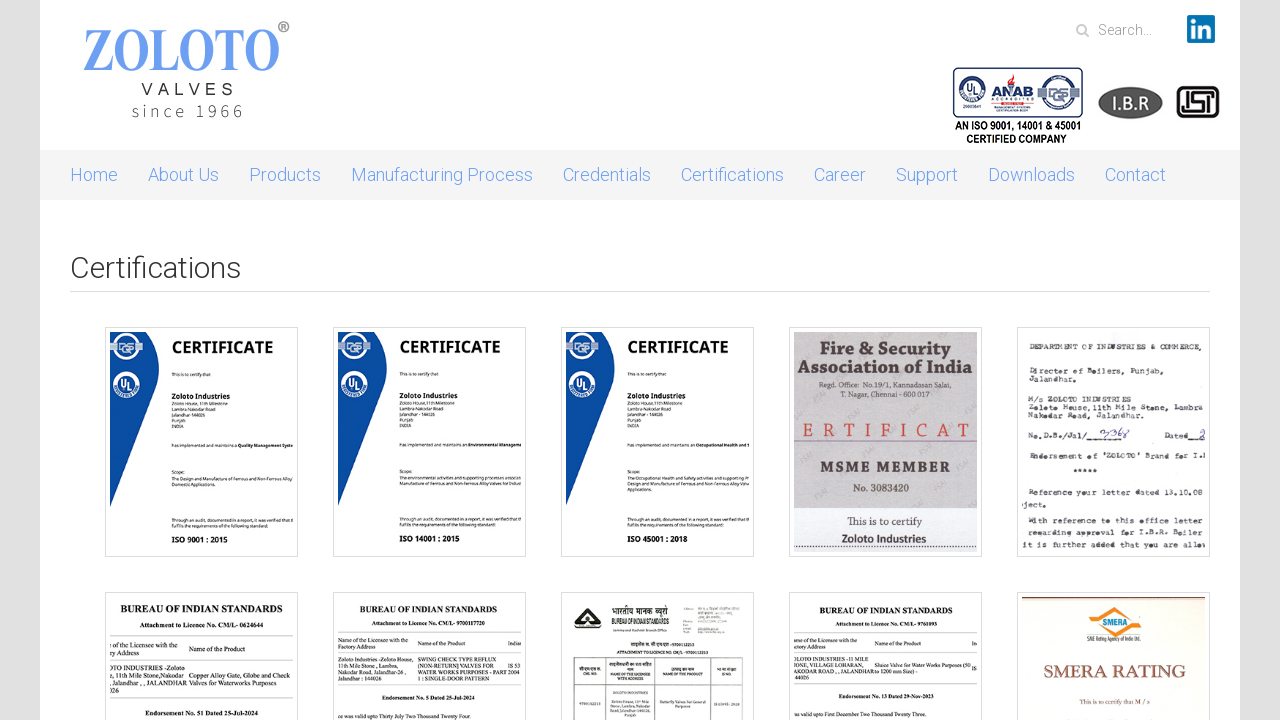

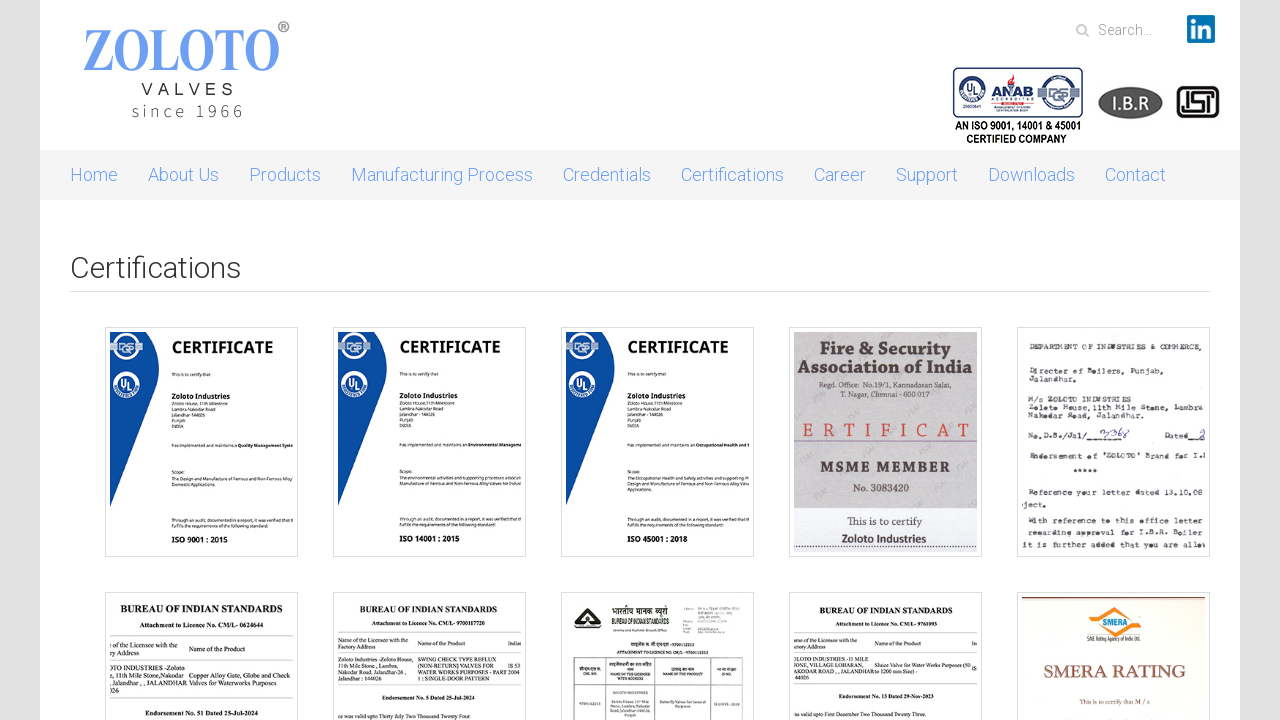